Tests the blog search functionality by searching for articles using the search bar with the term "Perkembangan" (Indonesian for "Development")

Starting URL: https://blog.higo.id/

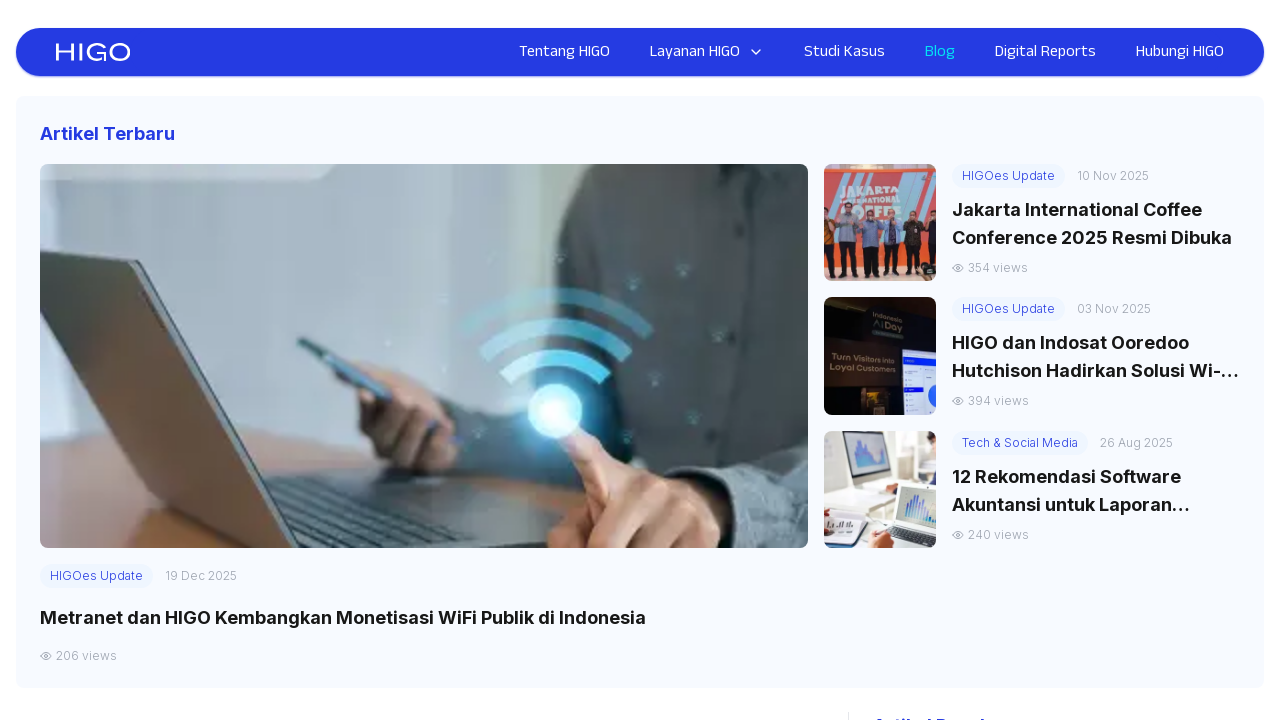

Filled search bar with 'Perkembangan' on input[type='search'], input[name='s'], input.search-field, input[placeholder*='S
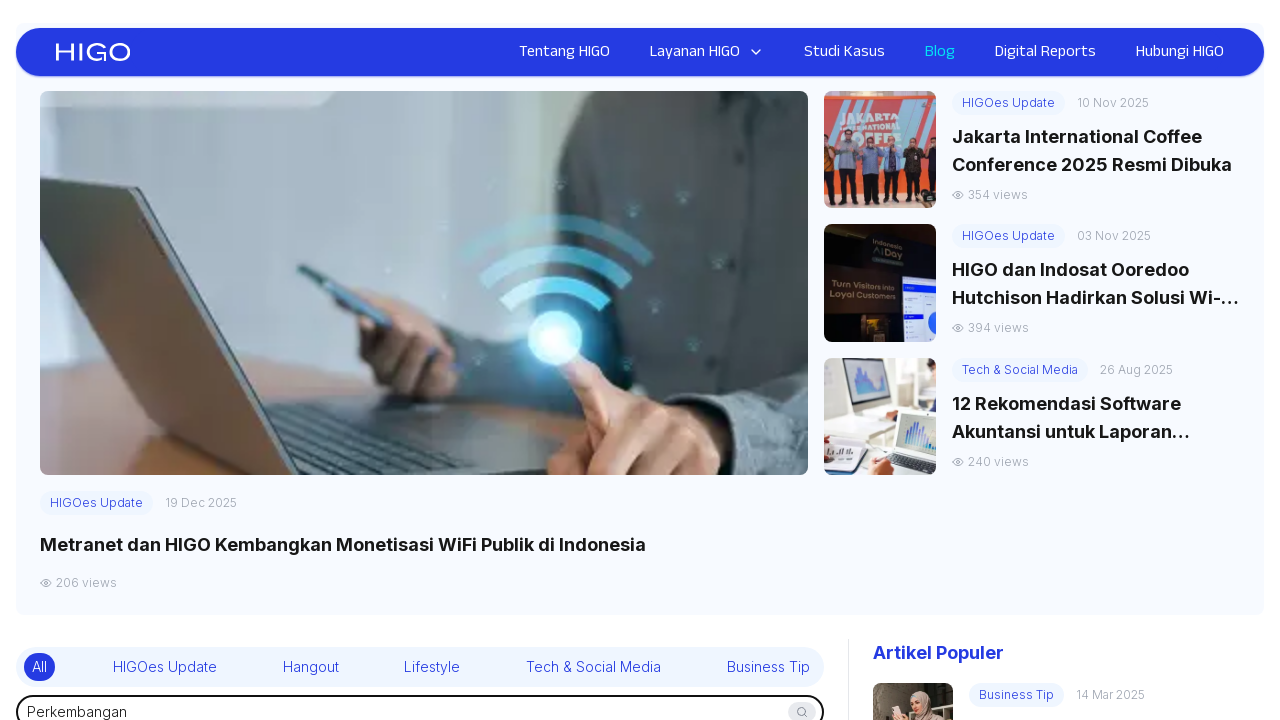

Pressed Enter to submit search
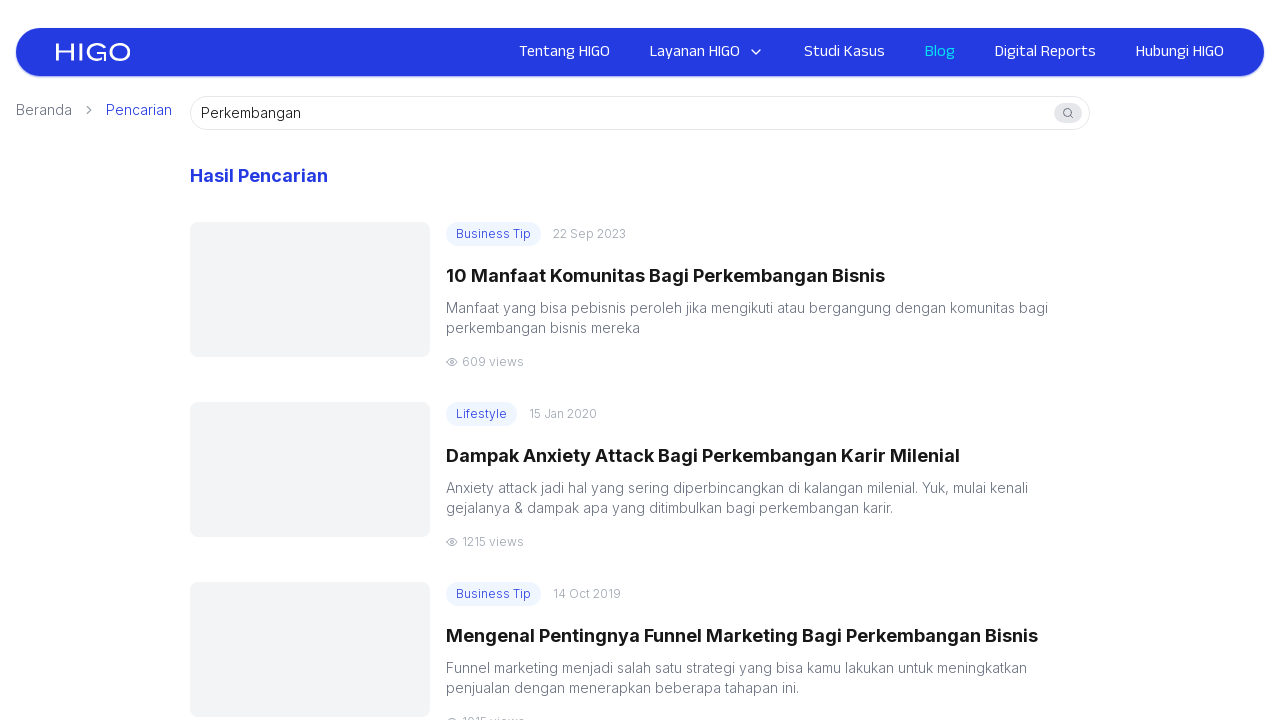

Search results loaded - network idle state reached
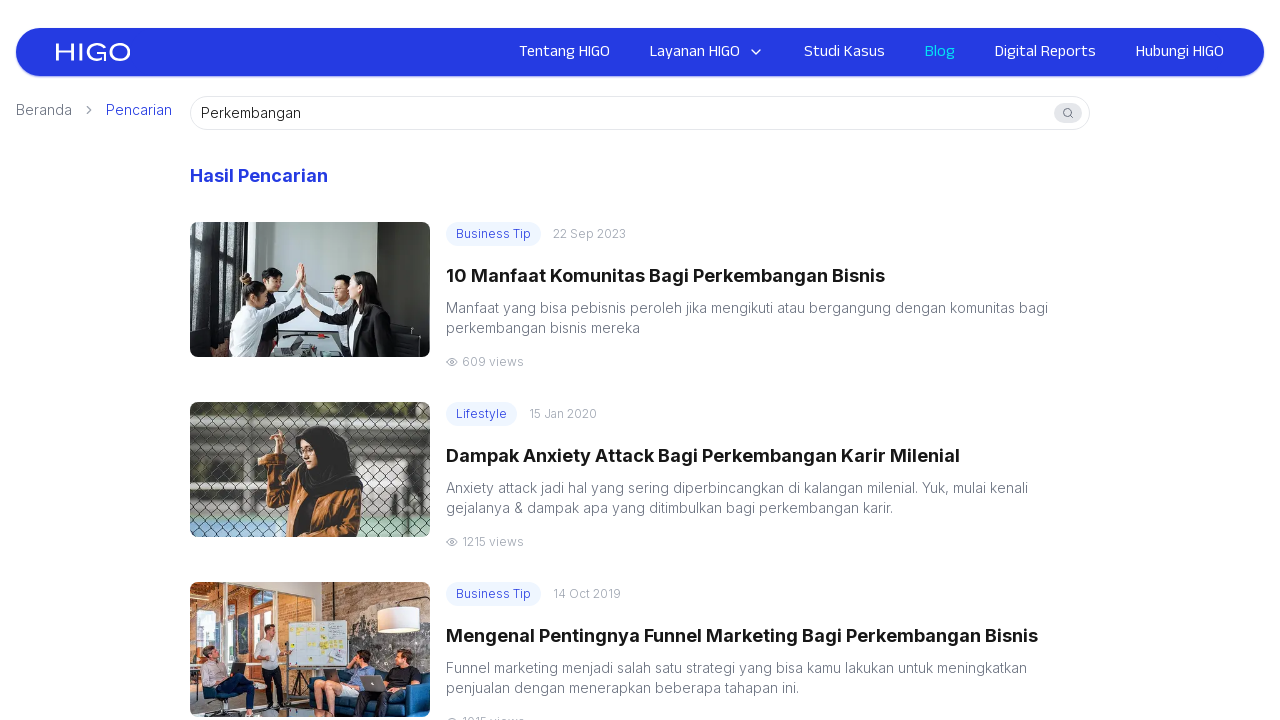

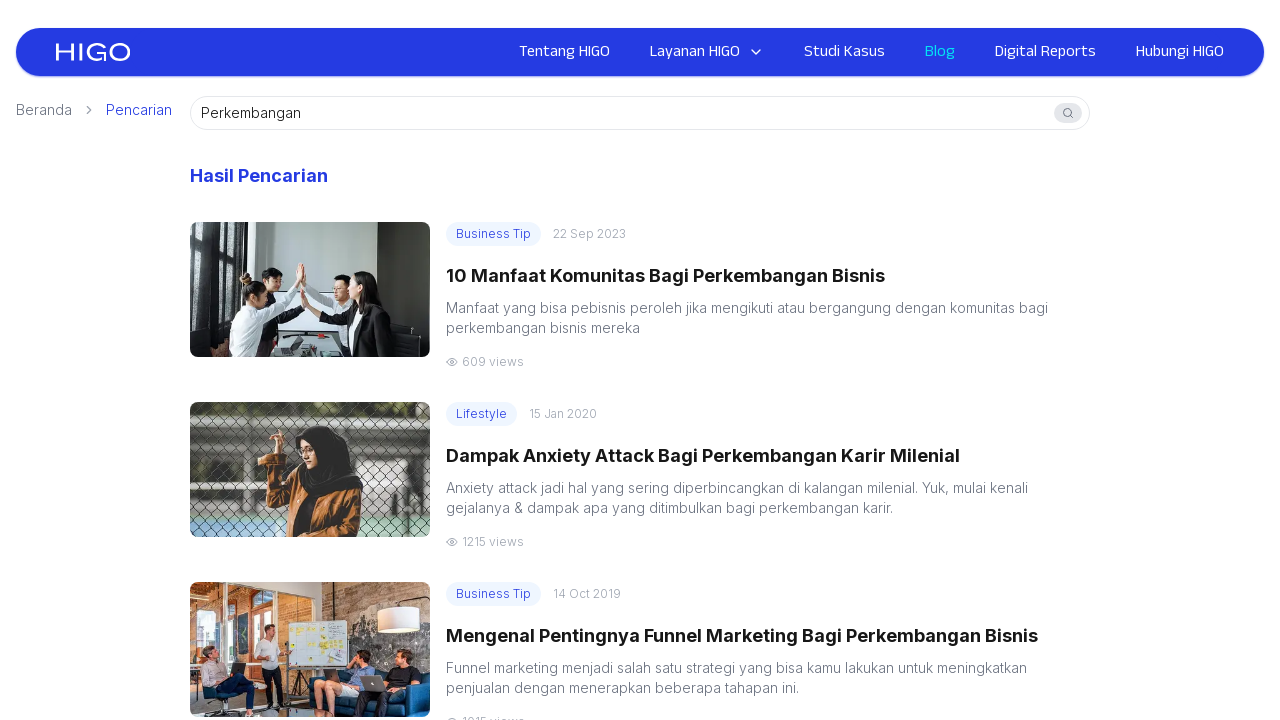